Tests dropdown selection using Playwright's select_option method to choose "Option 1" by visible text and verifies the selection.

Starting URL: http://the-internet.herokuapp.com/dropdown

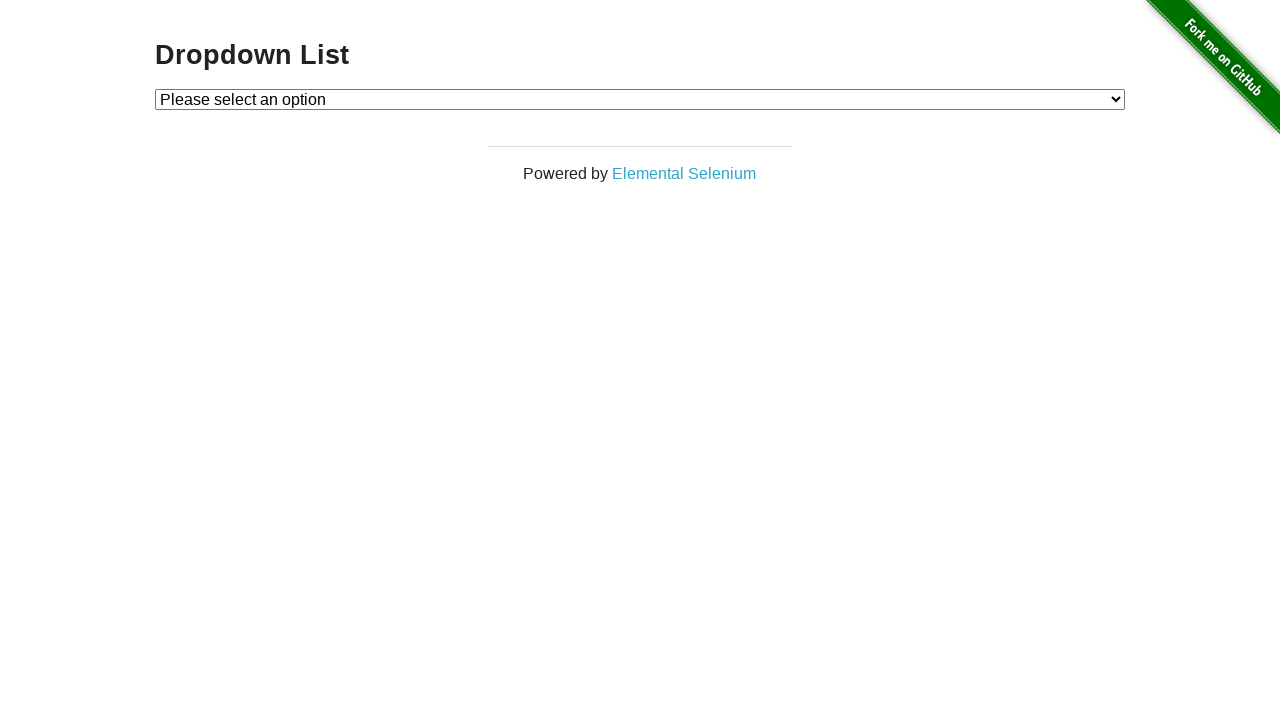

Selected 'Option 1' from dropdown using select_option method on #dropdown
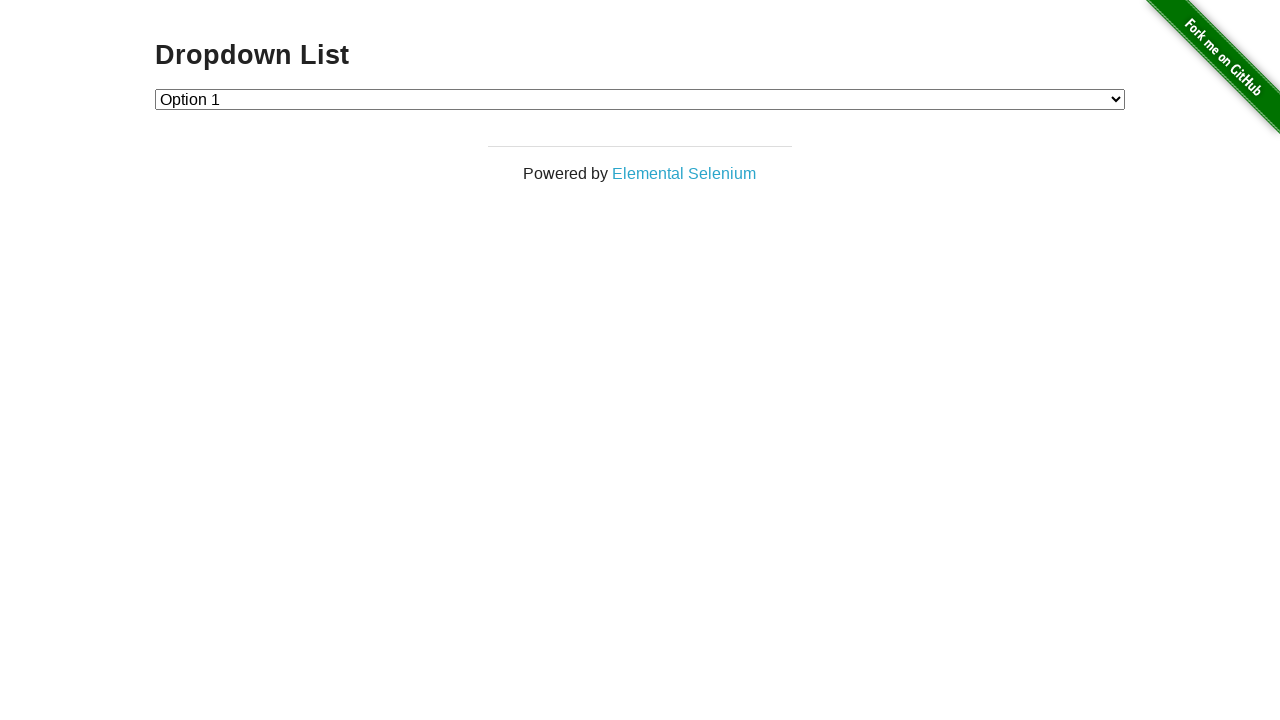

Retrieved selected dropdown option text
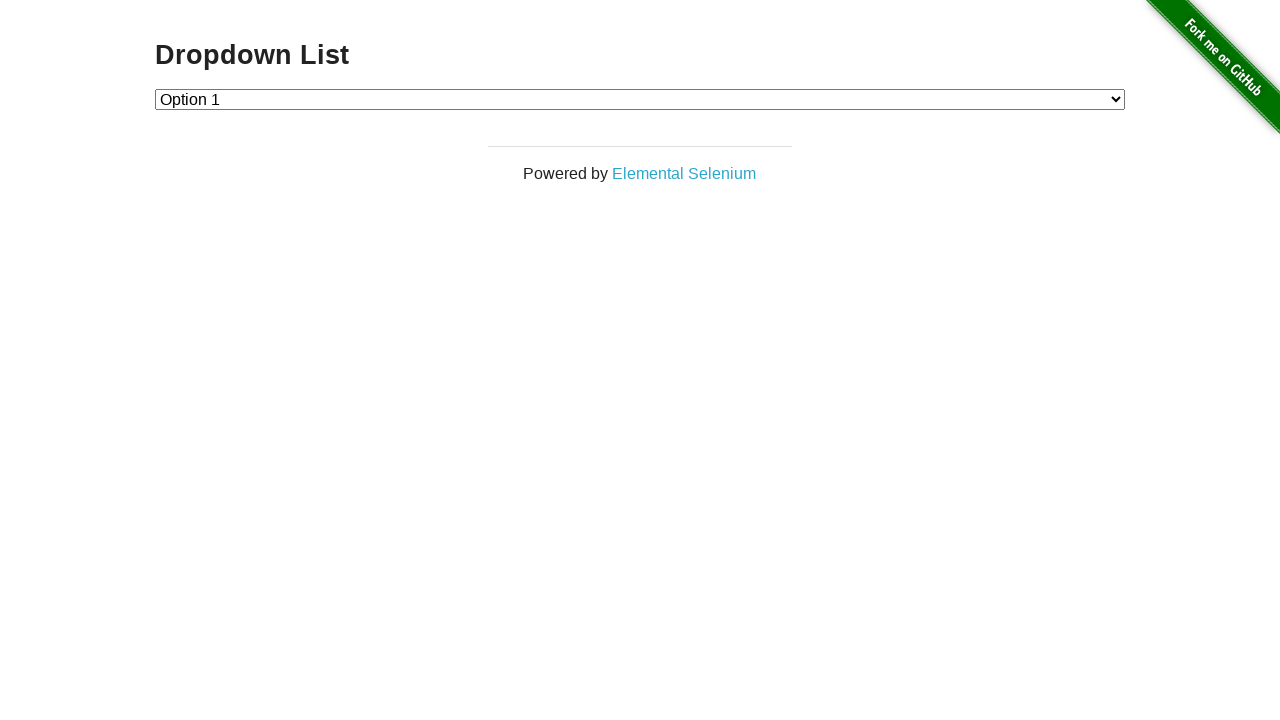

Verified that 'Option 1' is correctly selected in dropdown
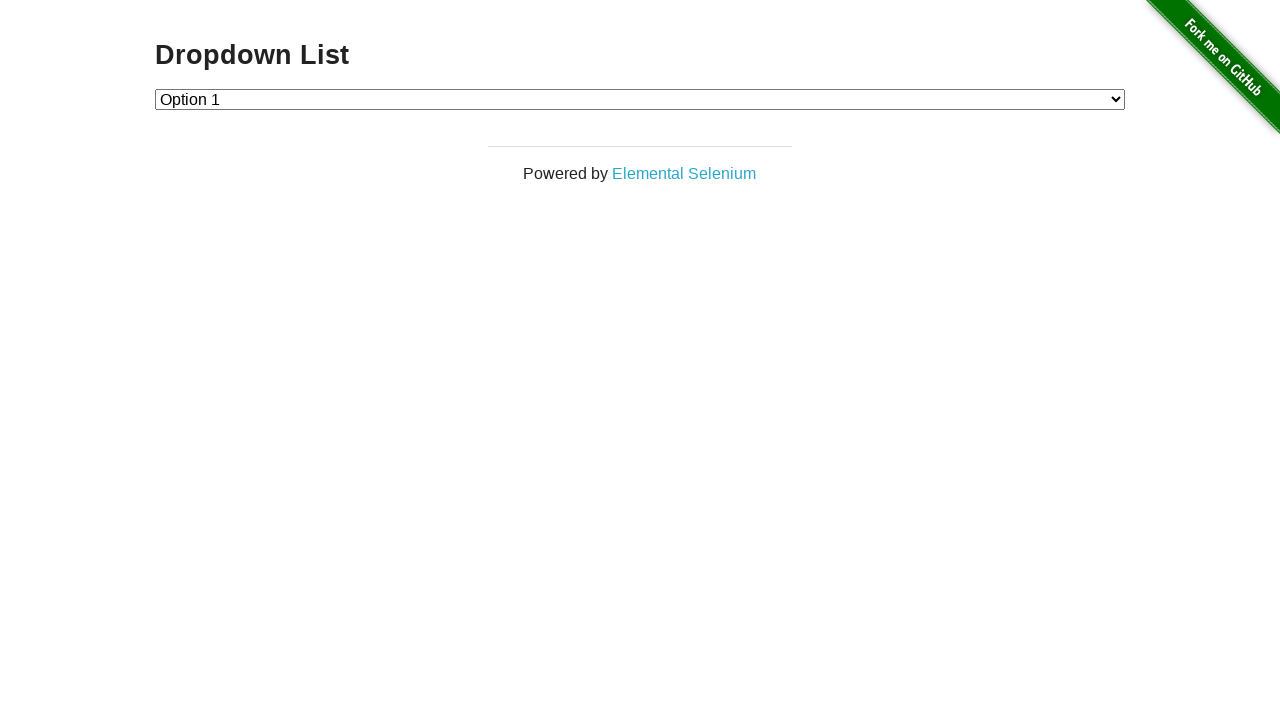

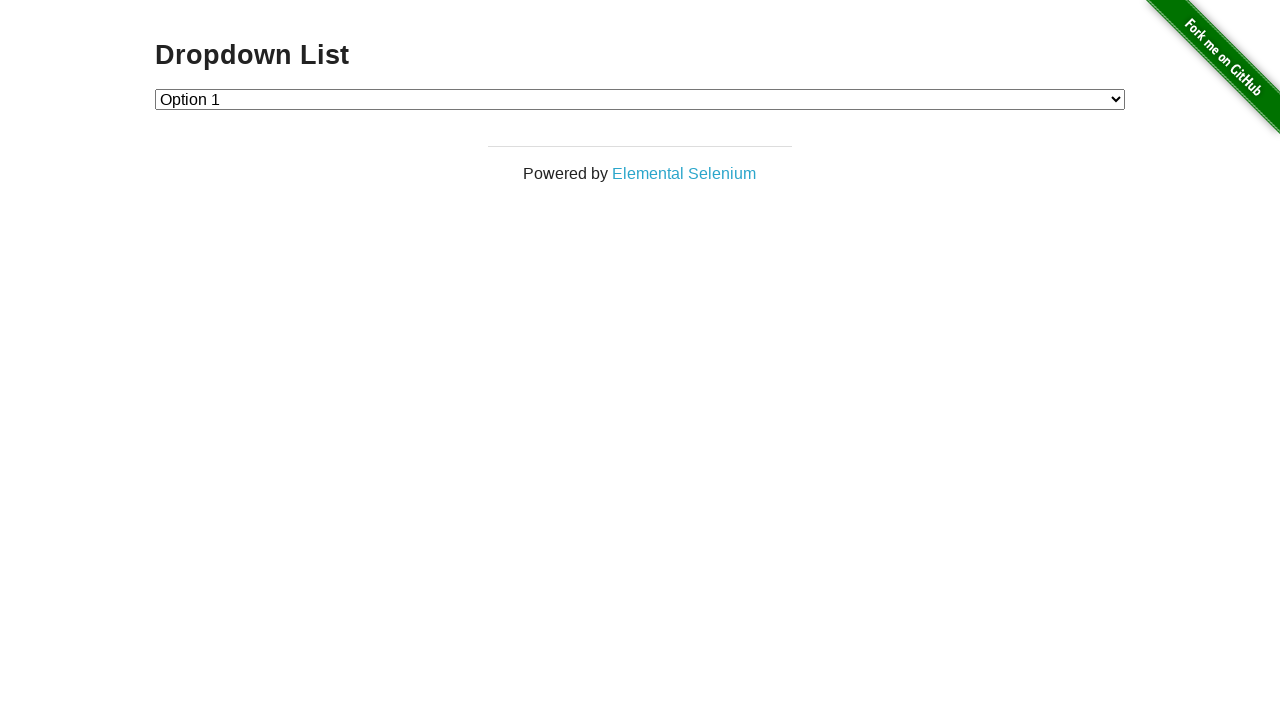